Tests registration form validation with empty data by submitting without filling any fields and verifying error messages

Starting URL: https://alada.vn/tai-khoan/dang-ky.html

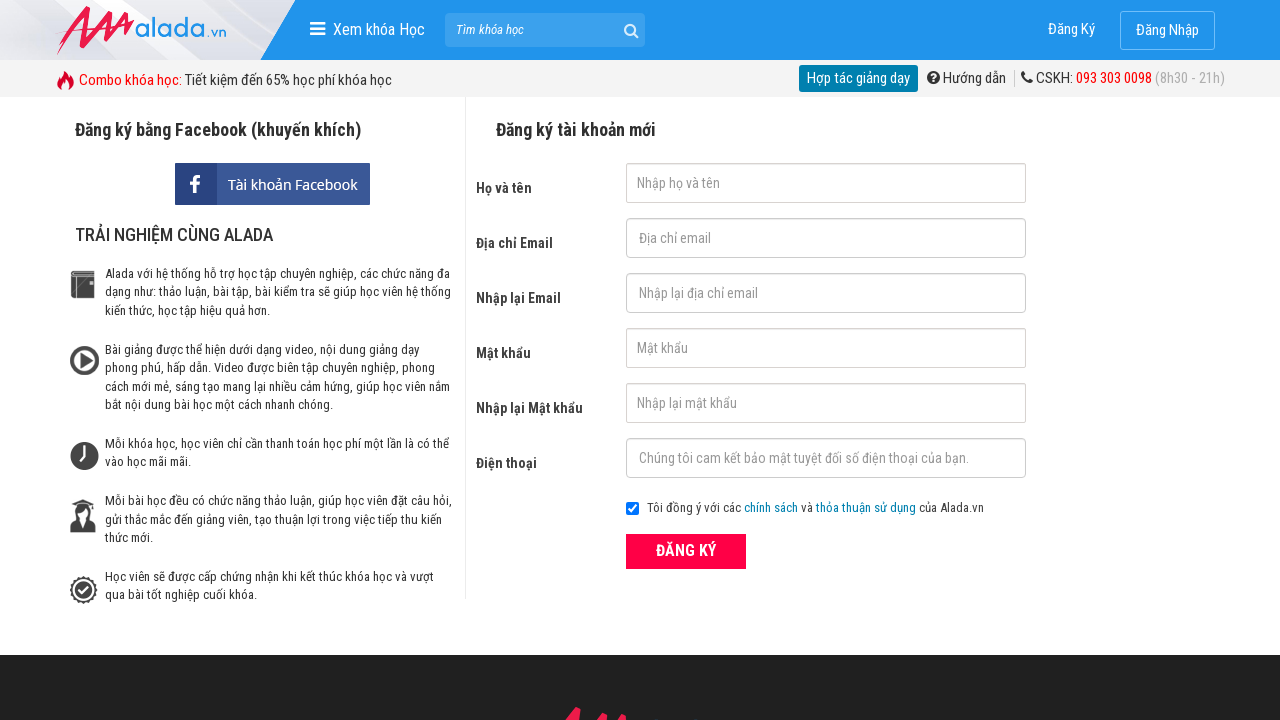

Filled first name field with empty value on #txtFirstname
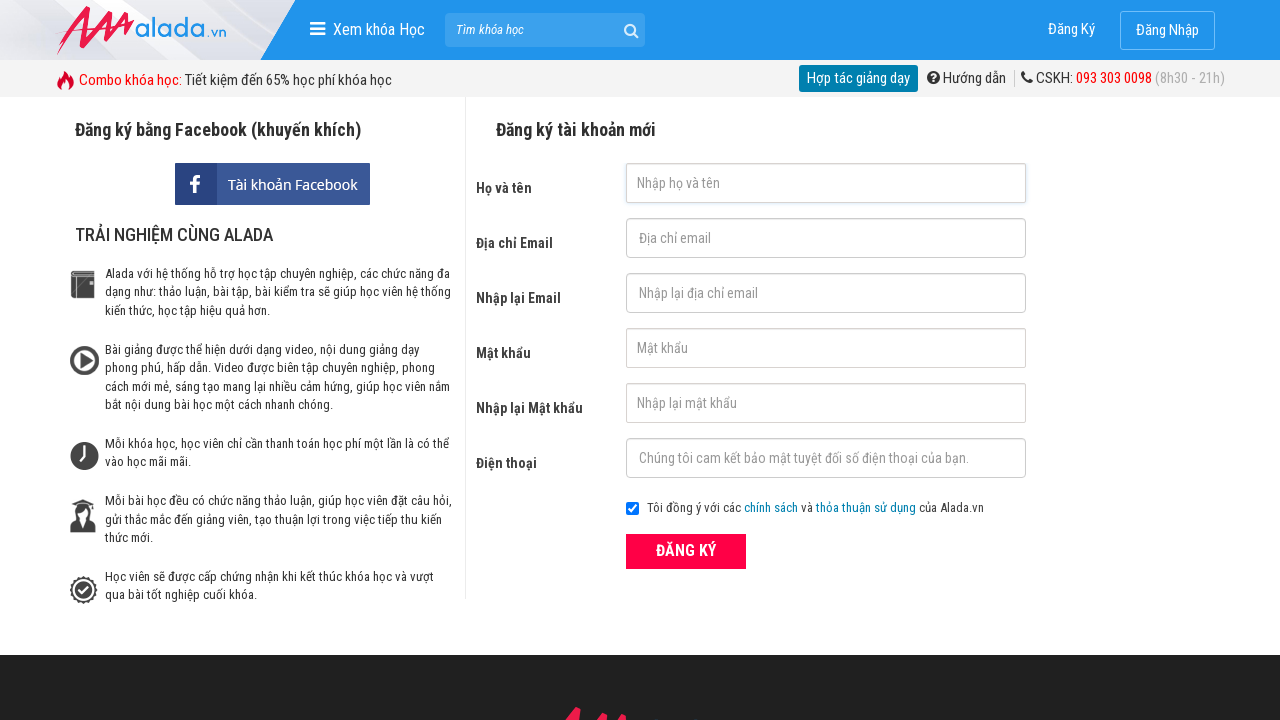

Filled email field with empty value on #txtEmail
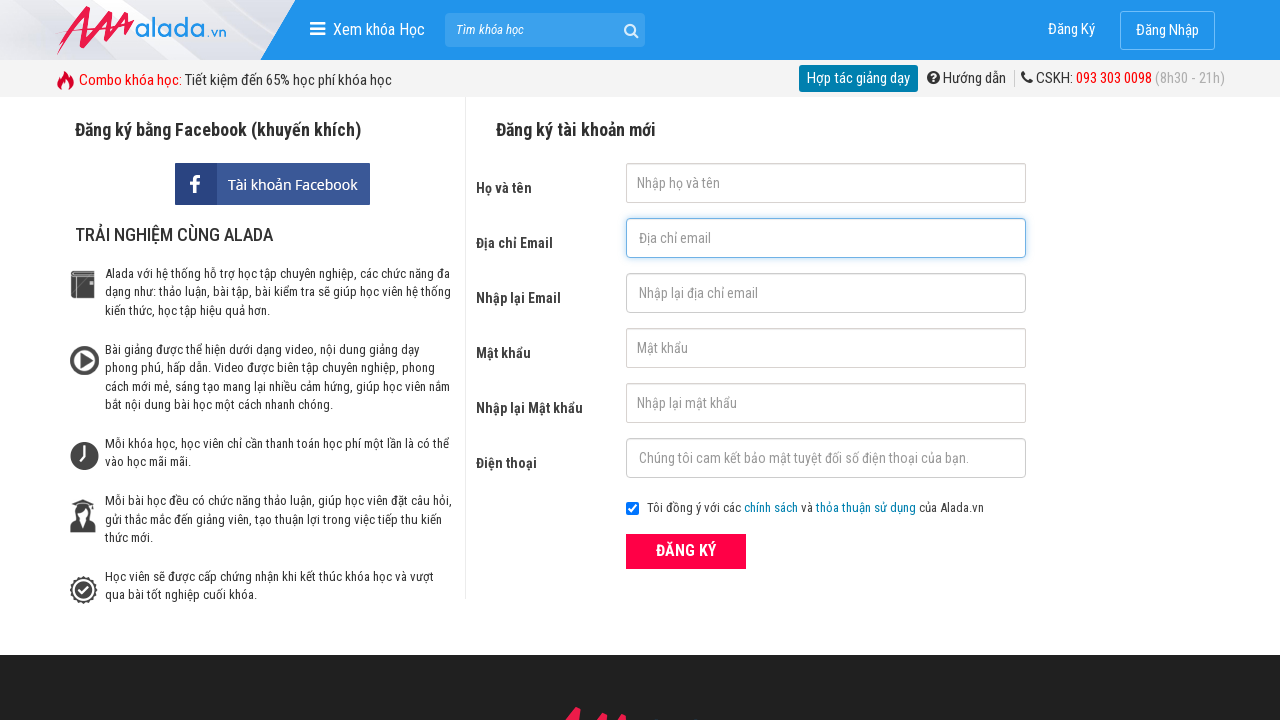

Filled confirm email field with empty value on #txtCEmail
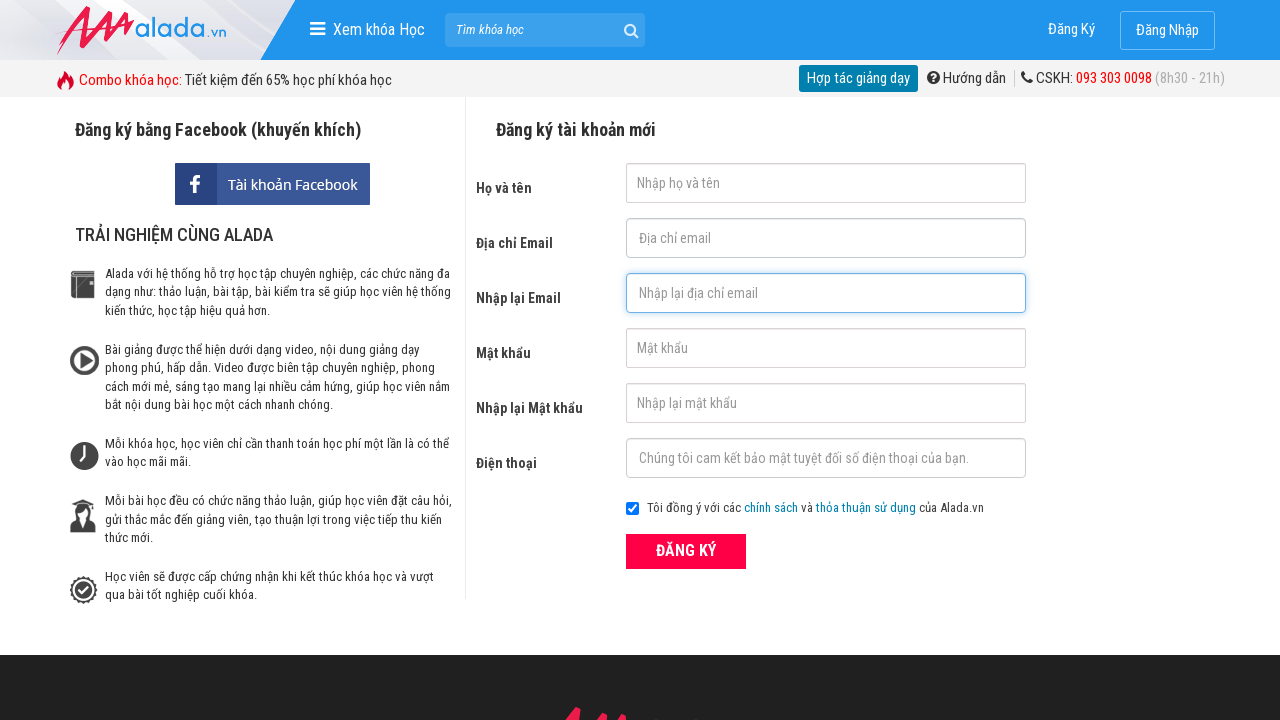

Filled password field with empty value on #txtPassword
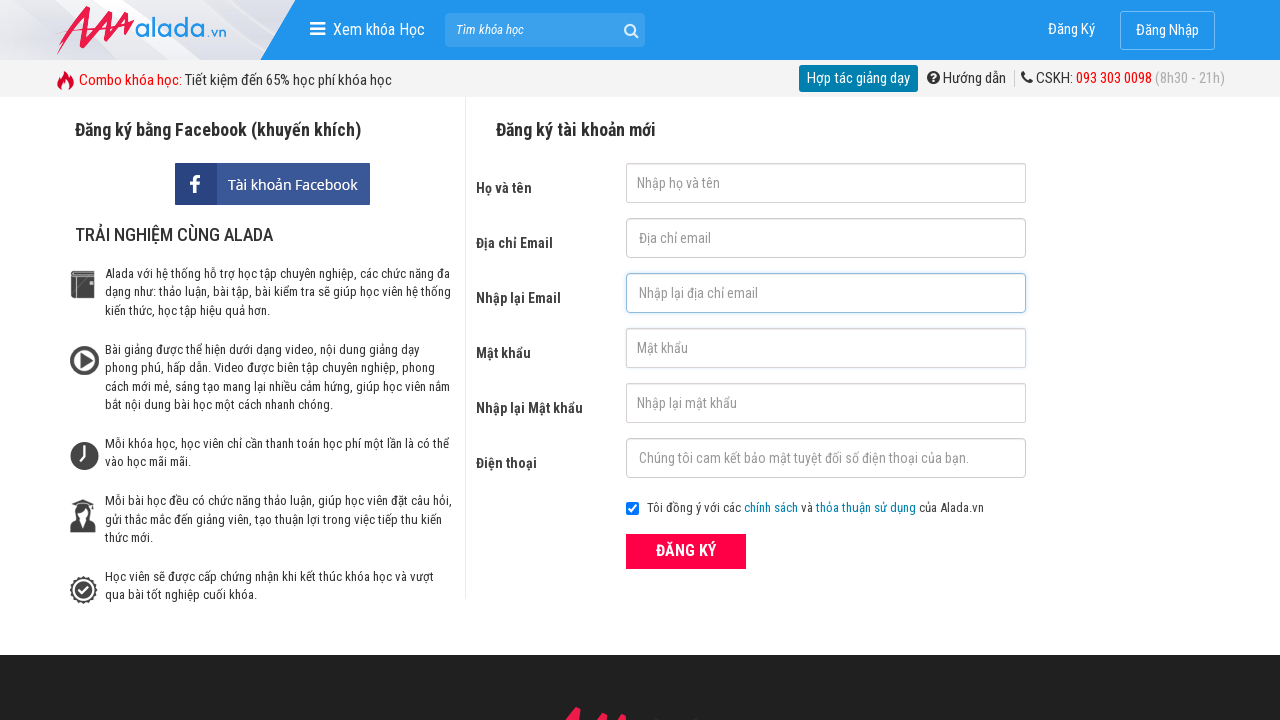

Filled confirm password field with empty value on #txtCPassword
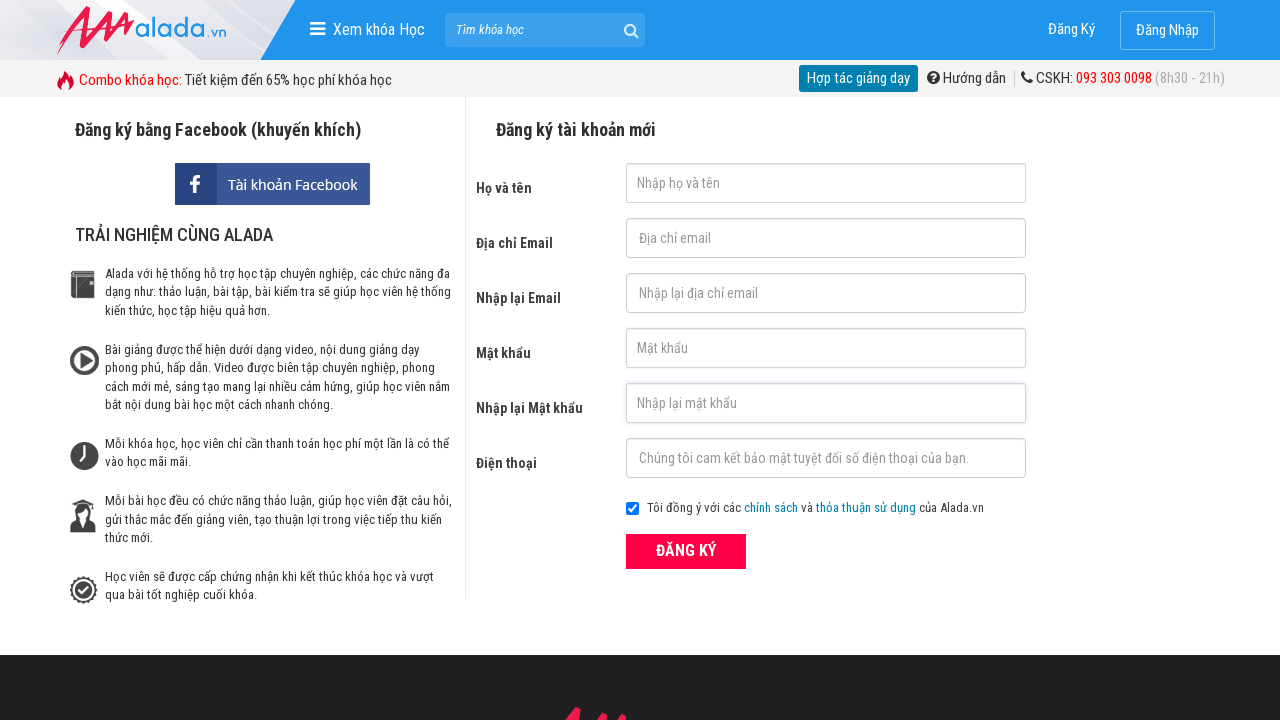

Filled phone field with empty value on #txtPhone
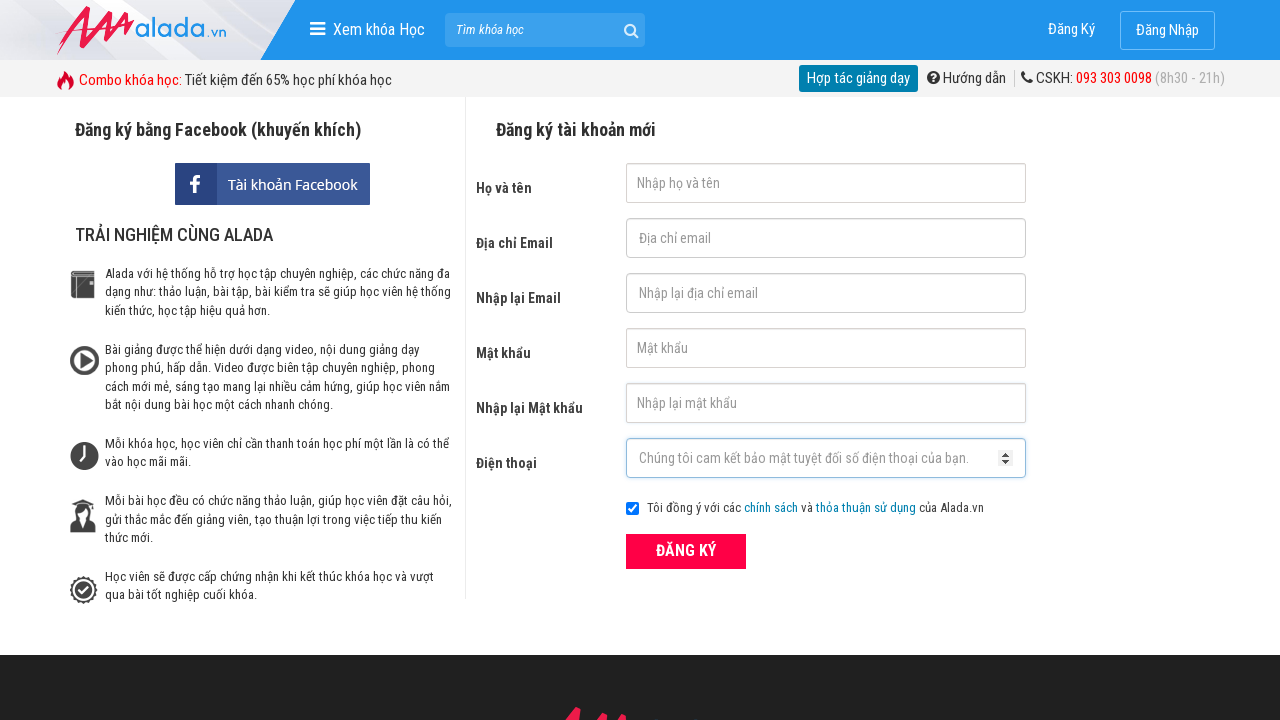

Clicked register button to submit empty form at (686, 551) on xpath=//form[@id='frmLogin']//button[text()='ĐĂNG KÝ']
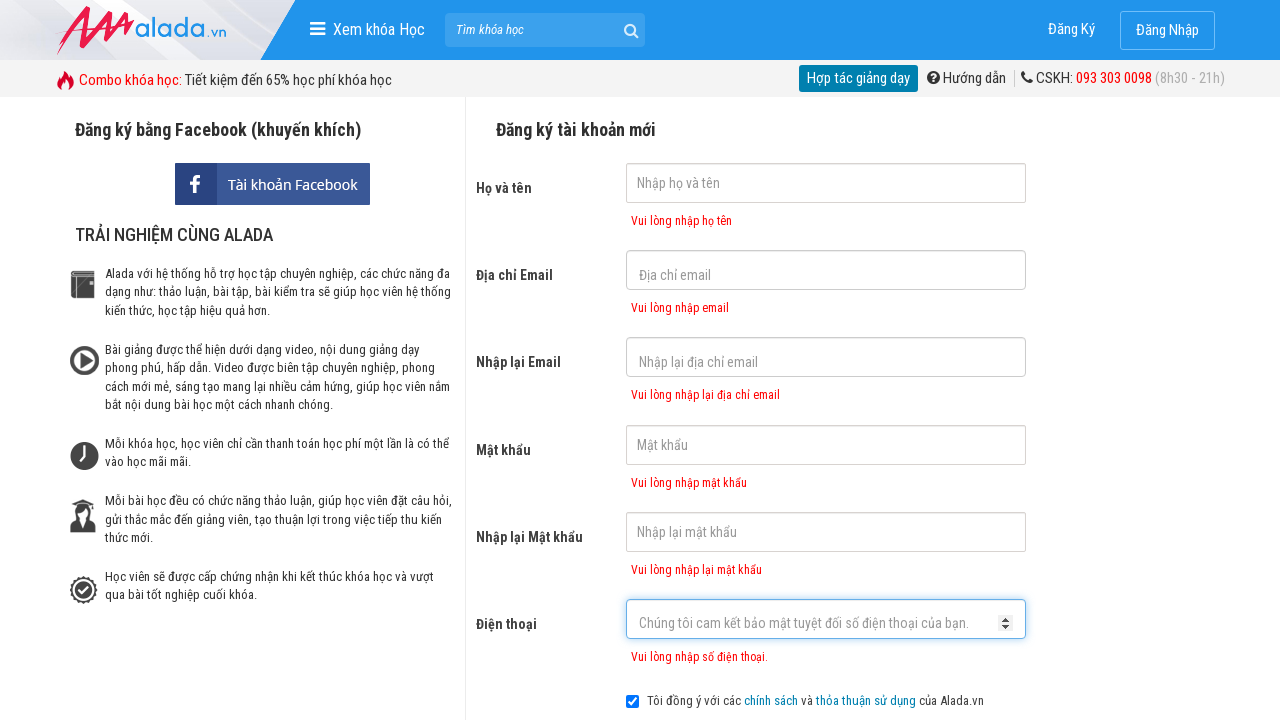

Error message for first name field appeared
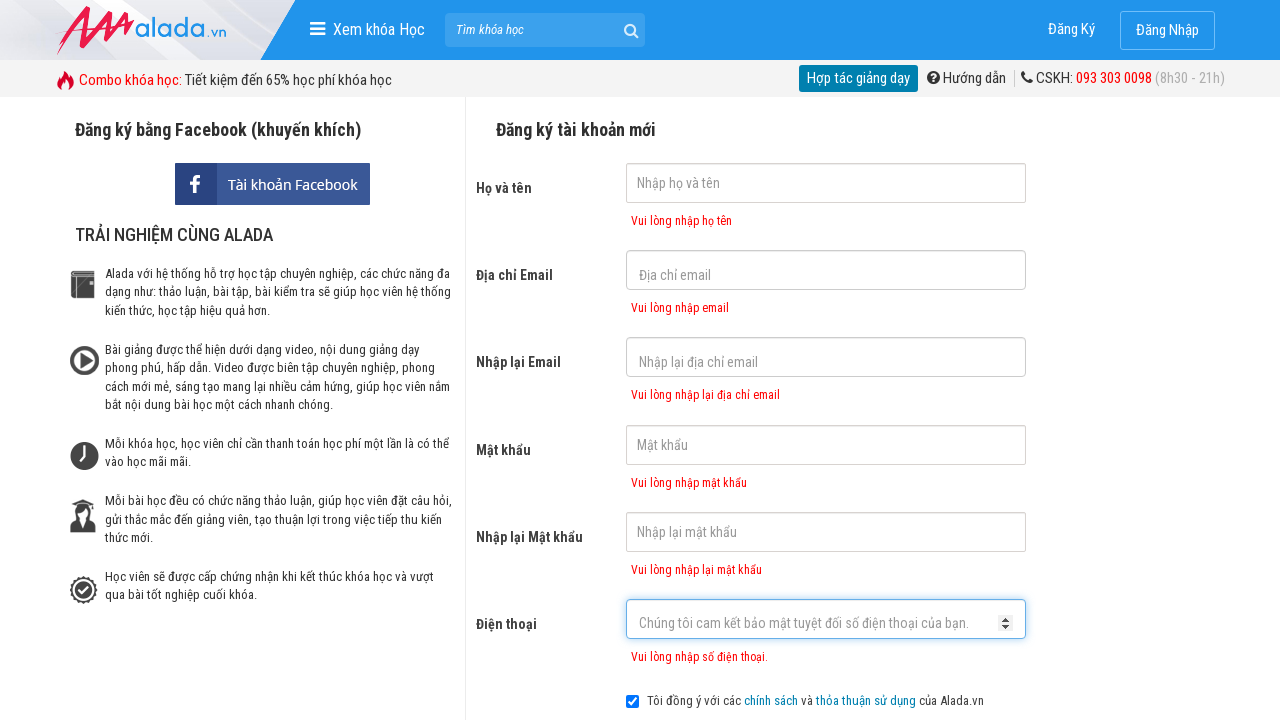

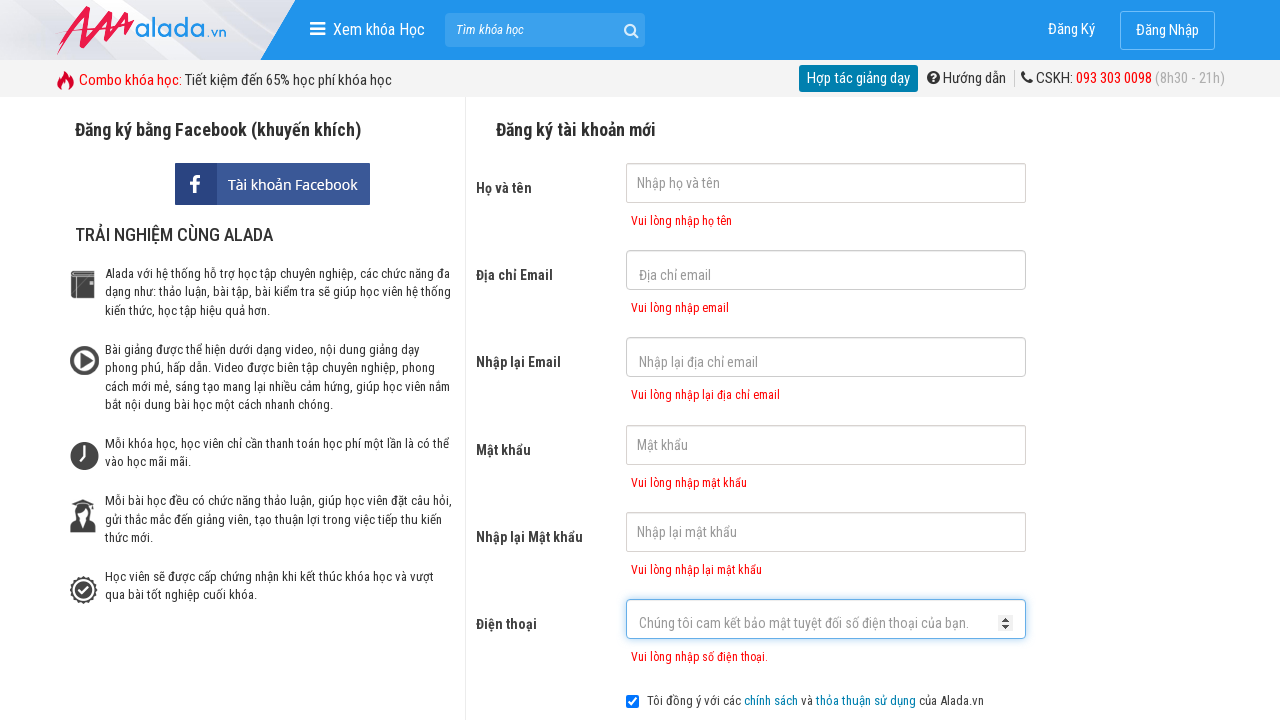